Tests tooltip functionality by hovering over an element inside an iframe and verifying the tooltip text appears

Starting URL: https://jqueryui.com/tooltip/

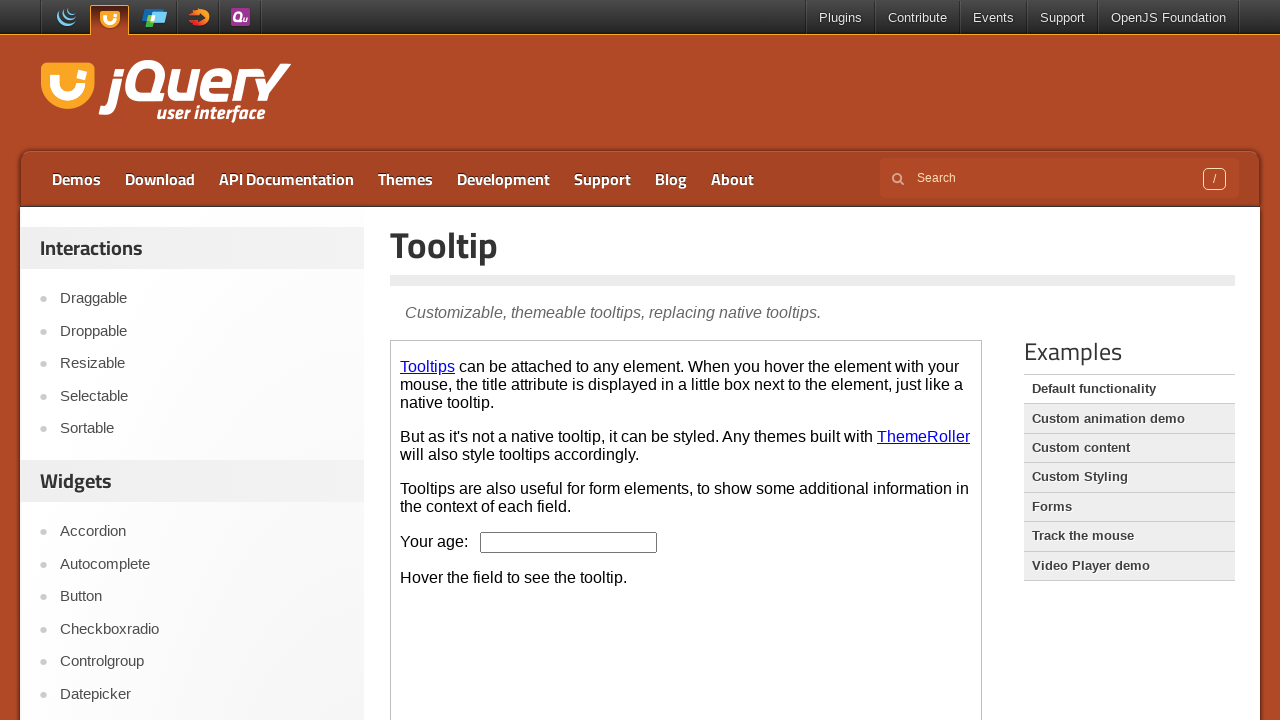

Located the demo frame containing tooltip demo
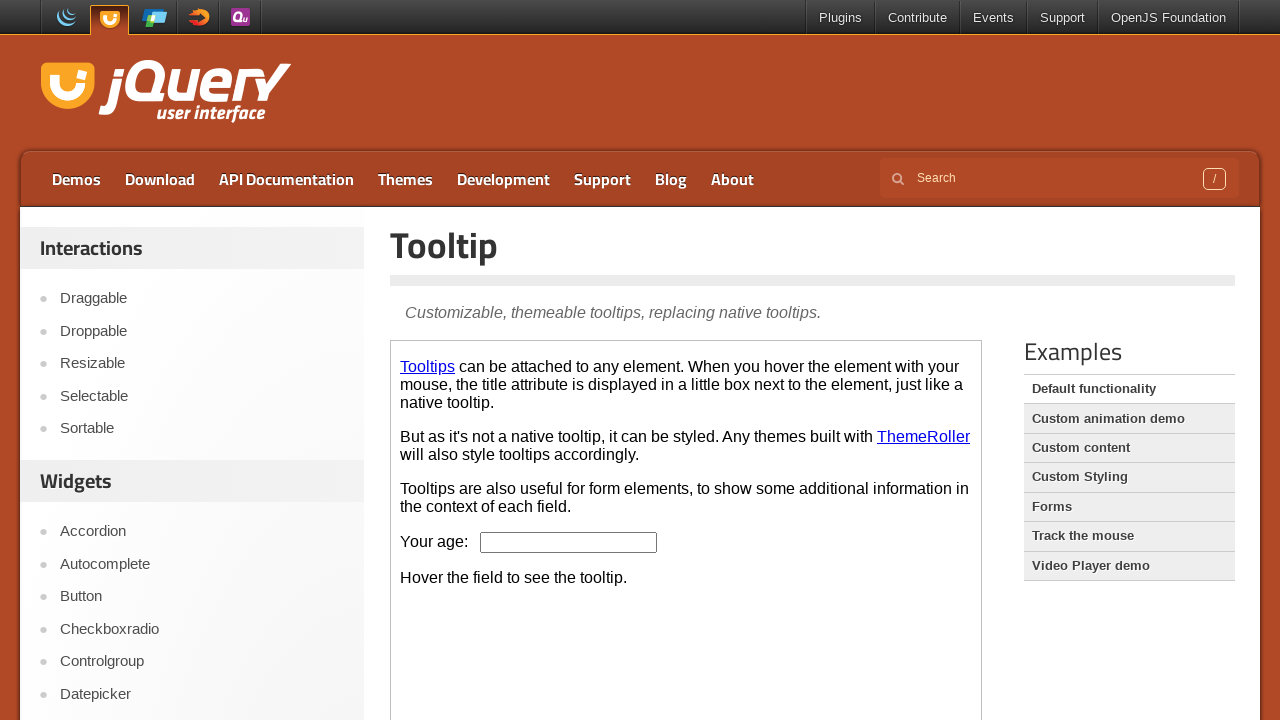

Located the age input box element
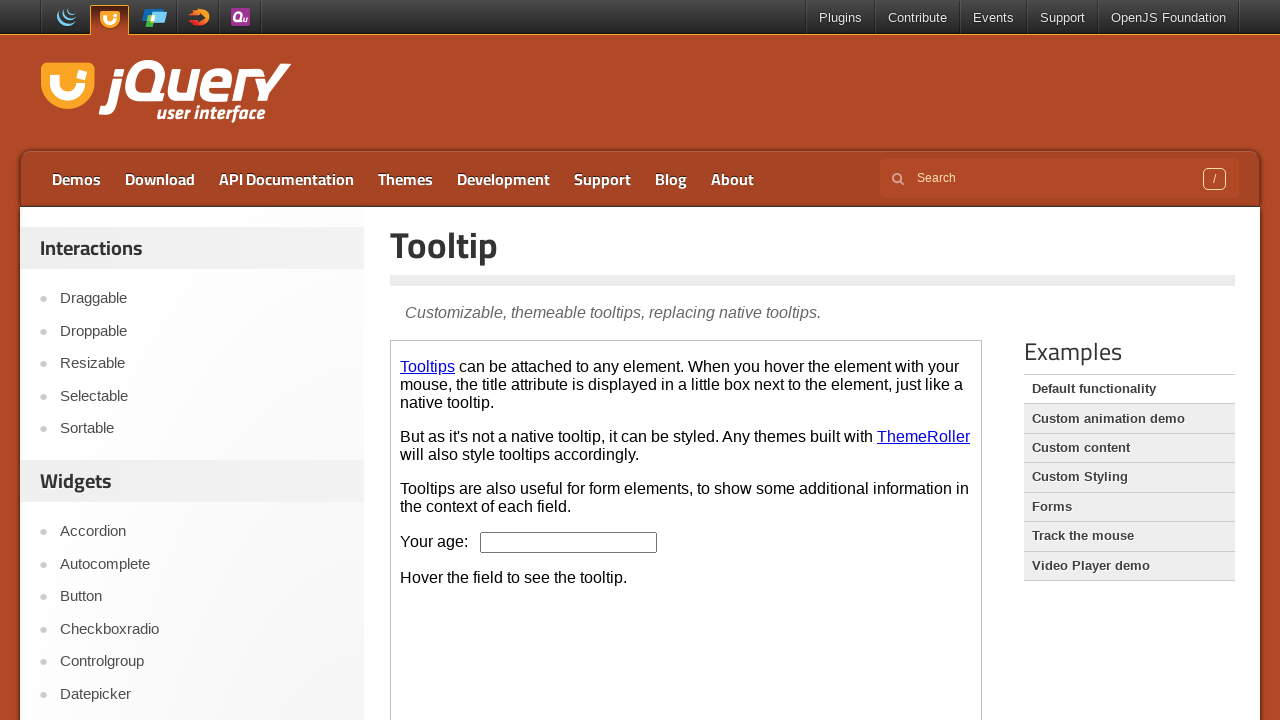

Hovered over the age input box to trigger tooltip at (569, 542) on .demo-frame >> internal:control=enter-frame >> #age
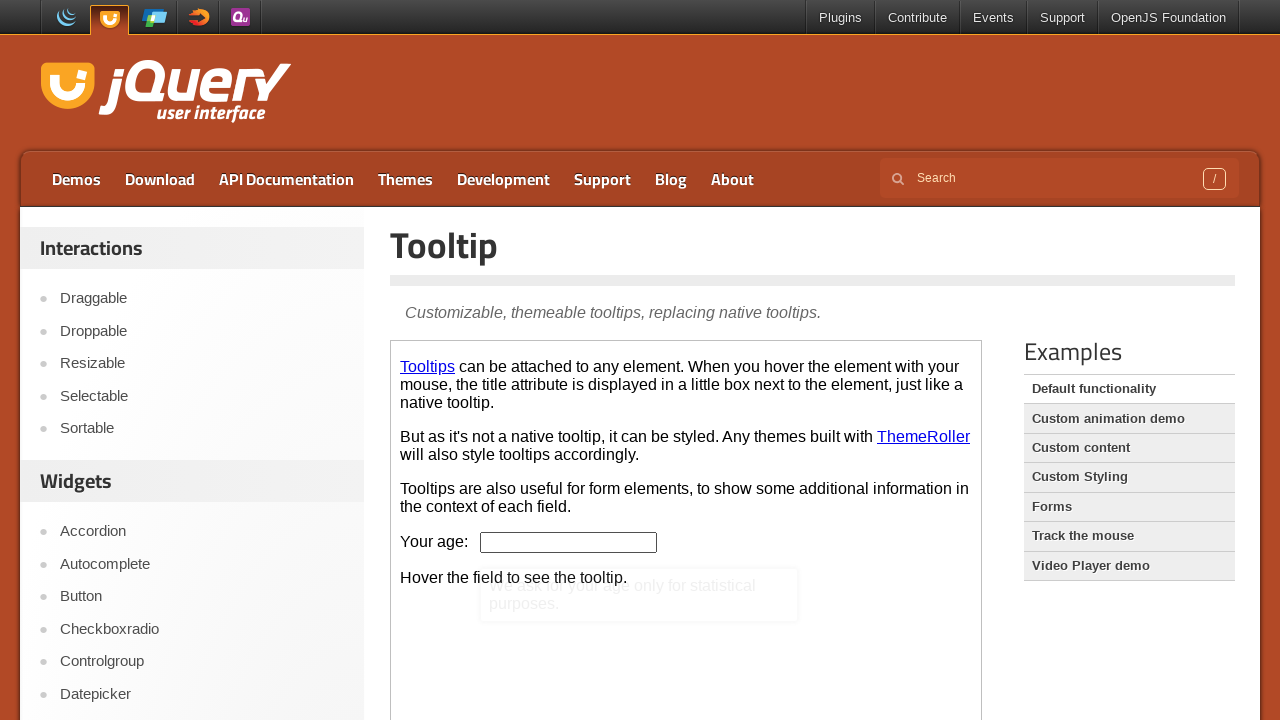

Retrieved tooltip text content
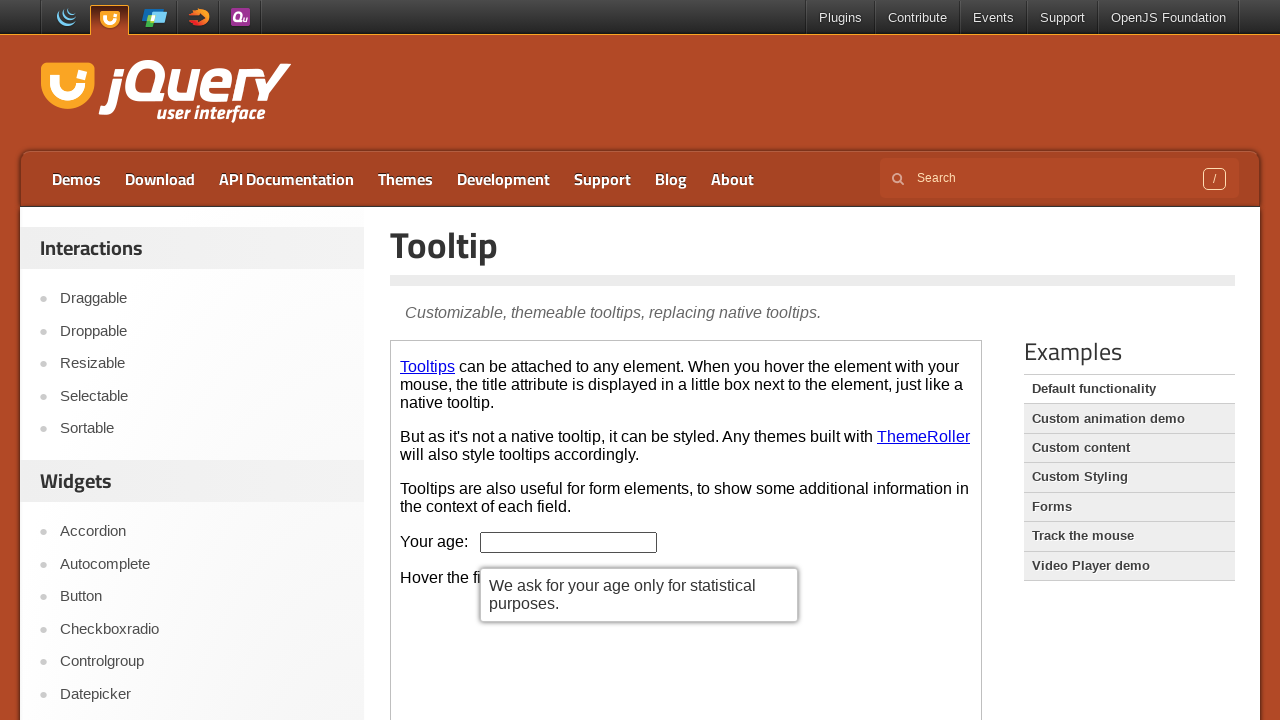

Printed tooltip text: We ask for your age only for statistical purposes.
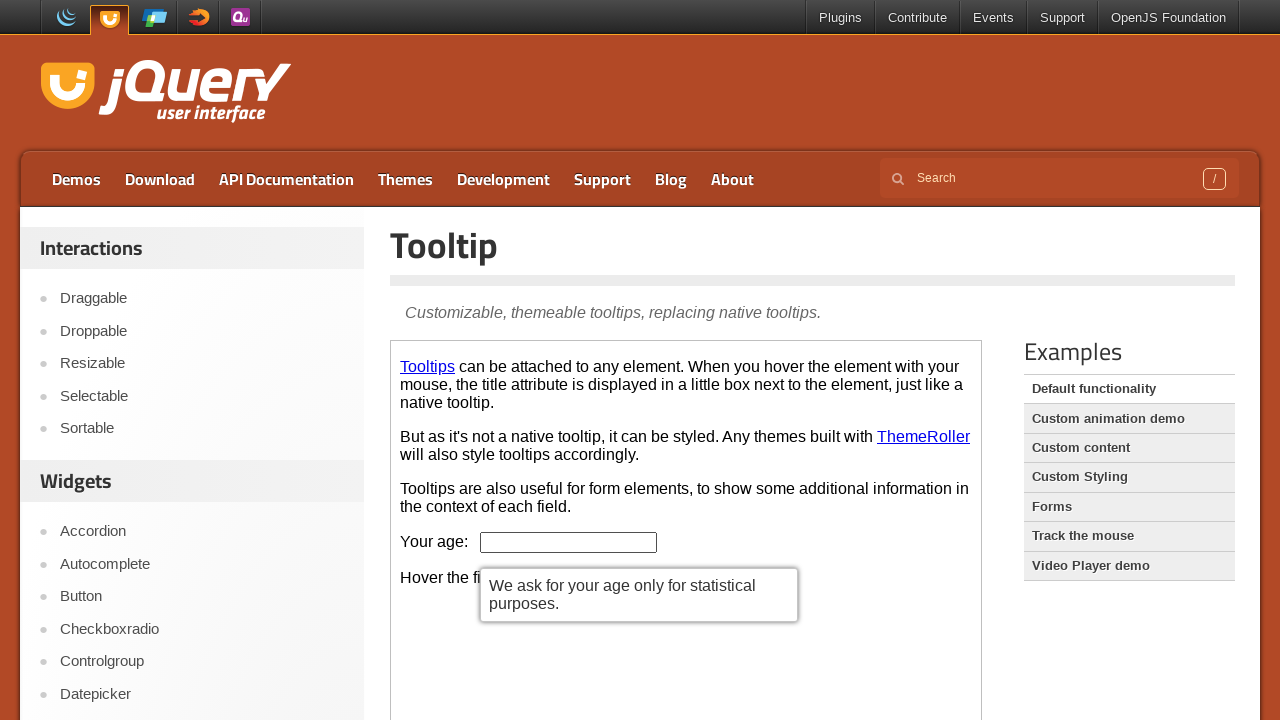

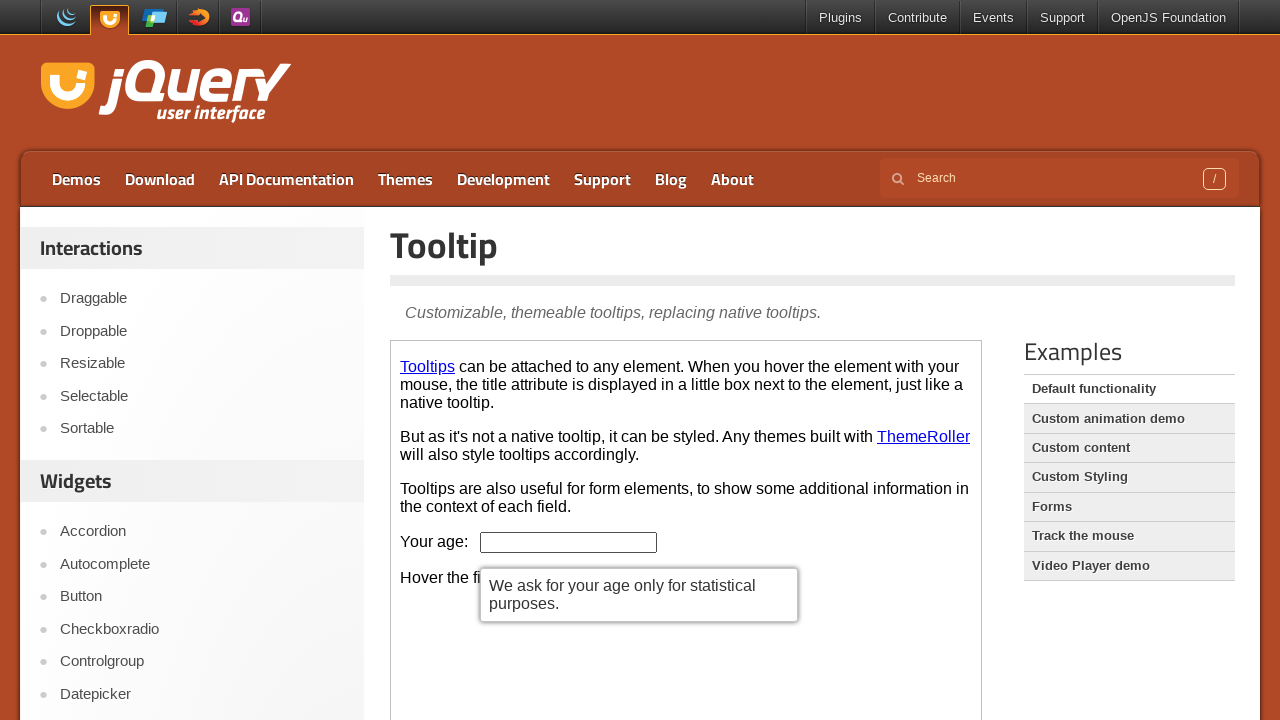